Navigates to a learning management system homepage, clicks on the "All Courses" link, and verifies that course listings are displayed.

Starting URL: https://alchemy.hguy.co/lms/

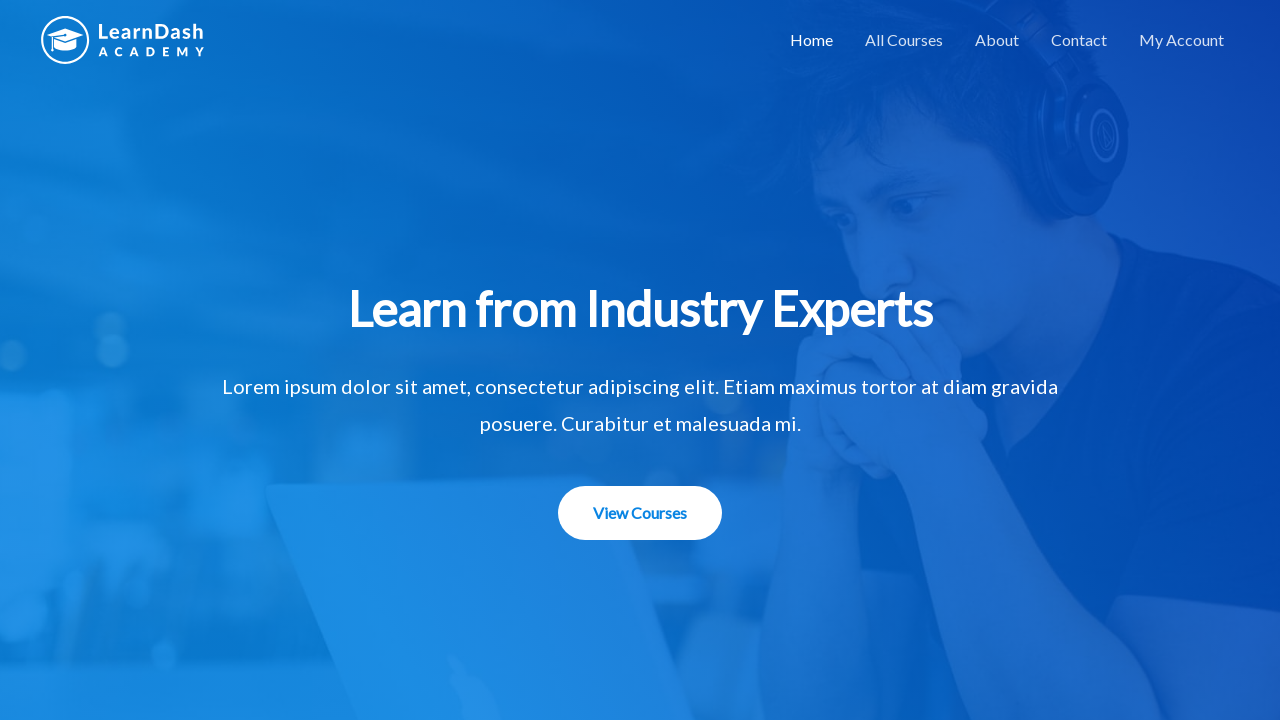

Navigated to LMS homepage at https://alchemy.hguy.co/lms/
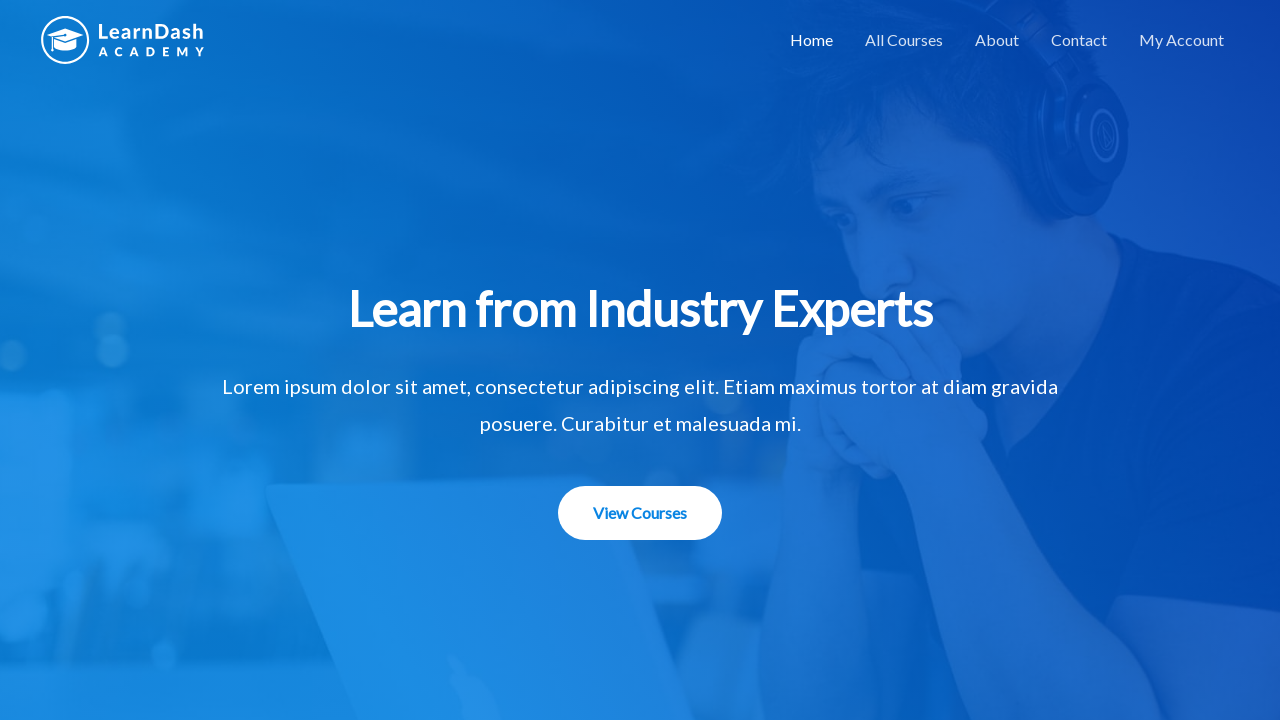

Clicked on 'All Courses' link at (904, 40) on text=All Courses
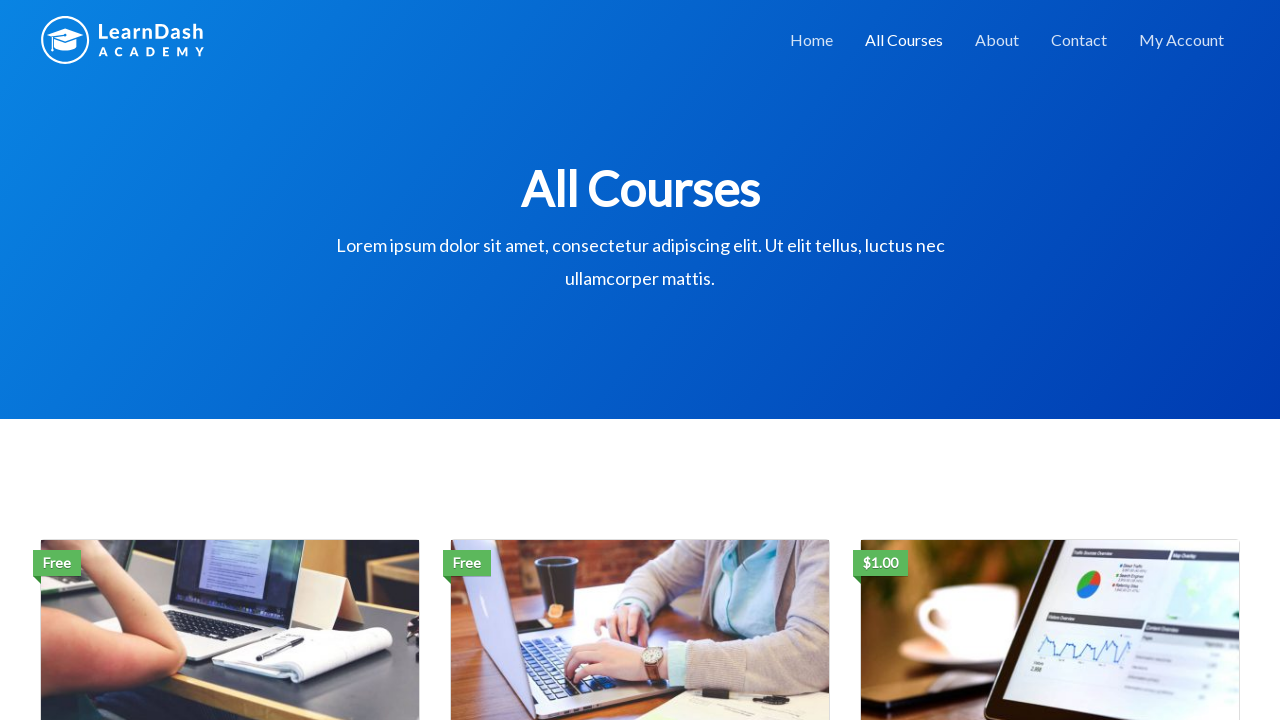

Course listings loaded and verified - course elements are now visible
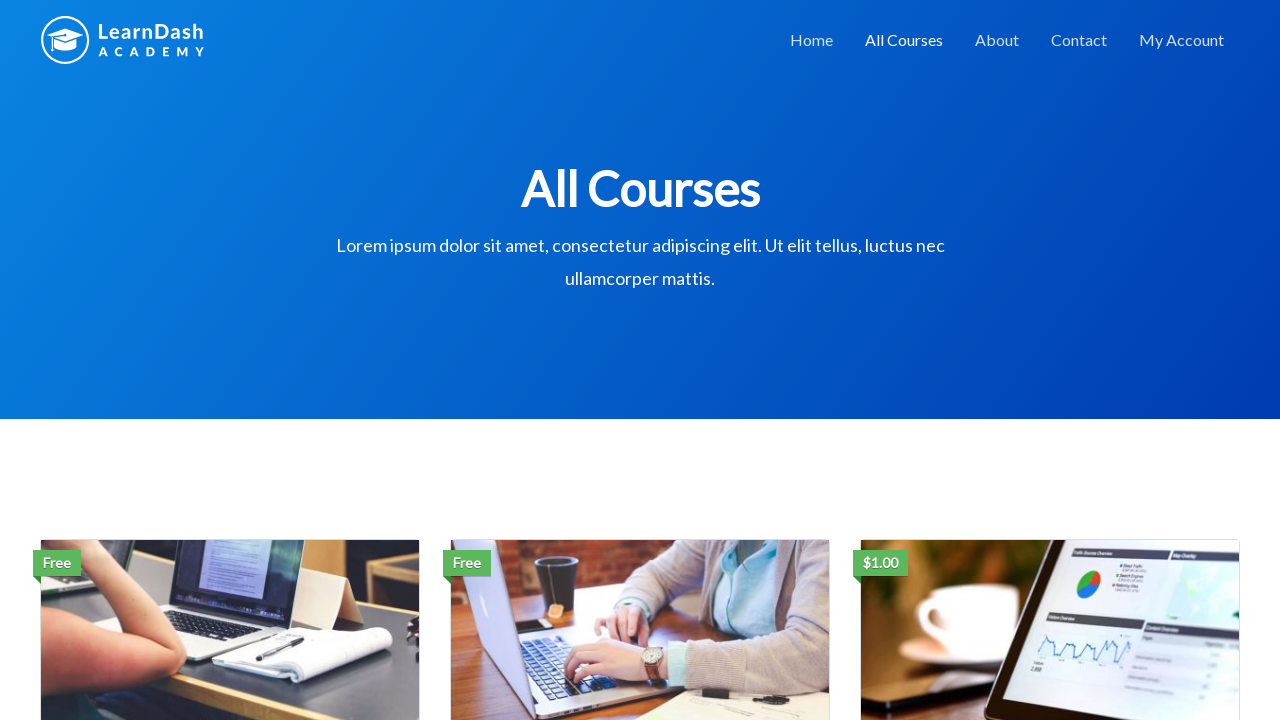

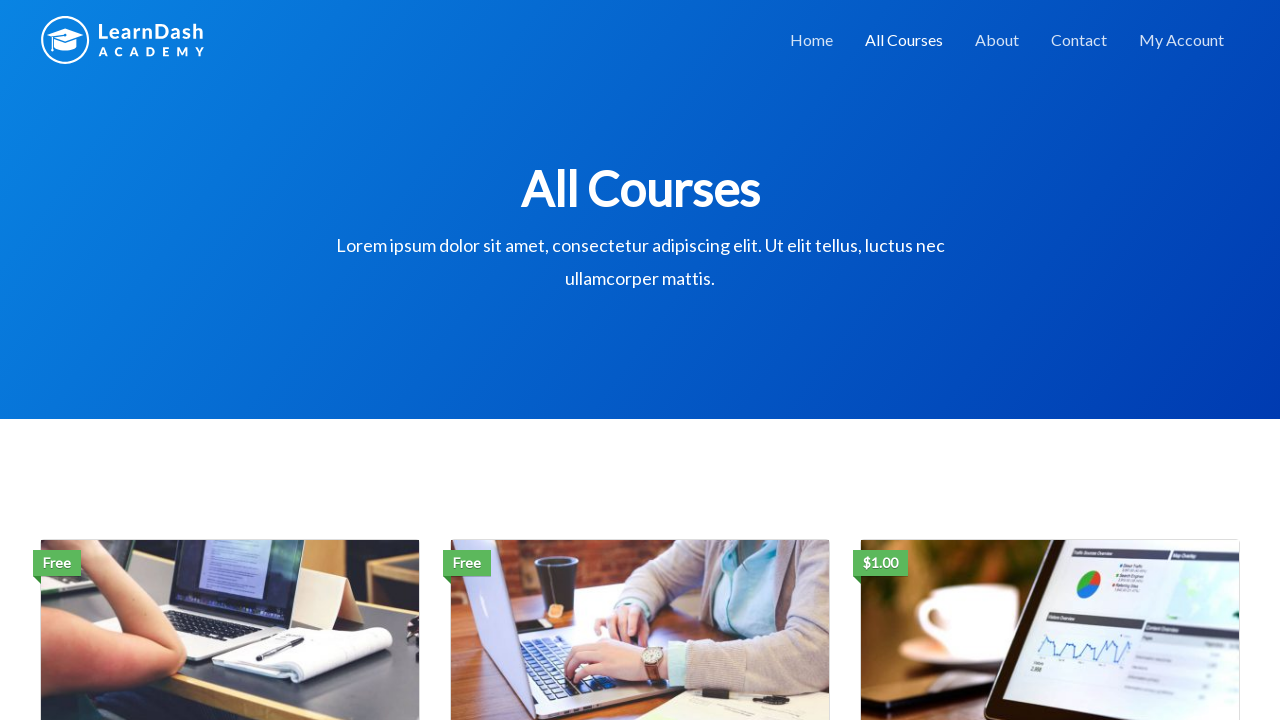